Tests sorting the Due column in descending order by clicking the column header twice and verifying the values are sorted in reverse order

Starting URL: http://the-internet.herokuapp.com/tables

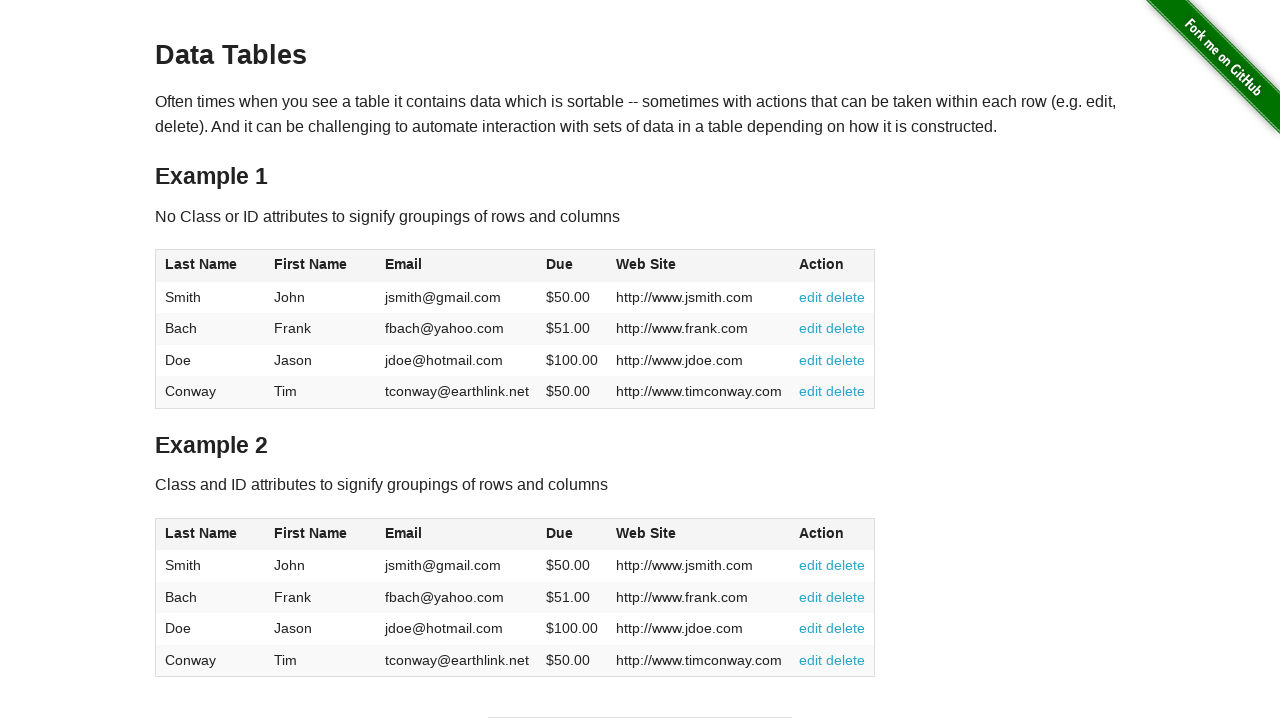

Clicked Due column header first time to sort ascending at (572, 266) on #table1 thead tr th:nth-of-type(4)
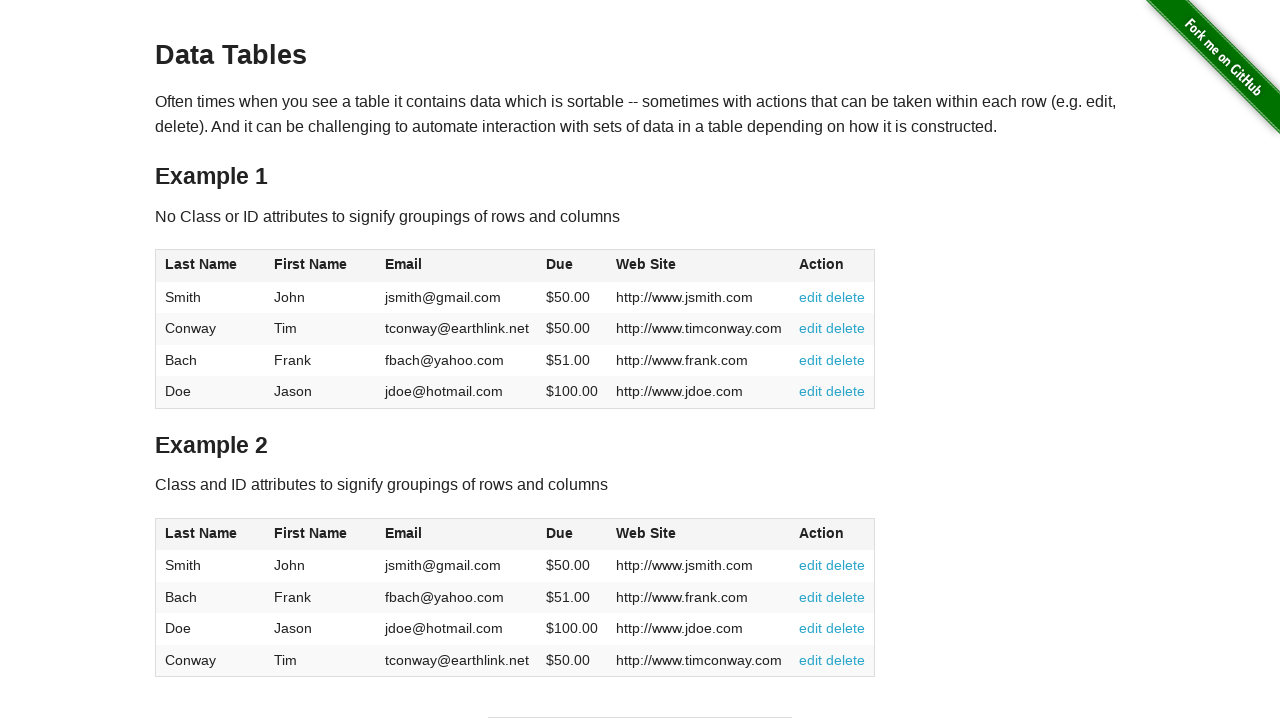

Clicked Due column header second time to sort descending at (572, 266) on #table1 thead tr th:nth-of-type(4)
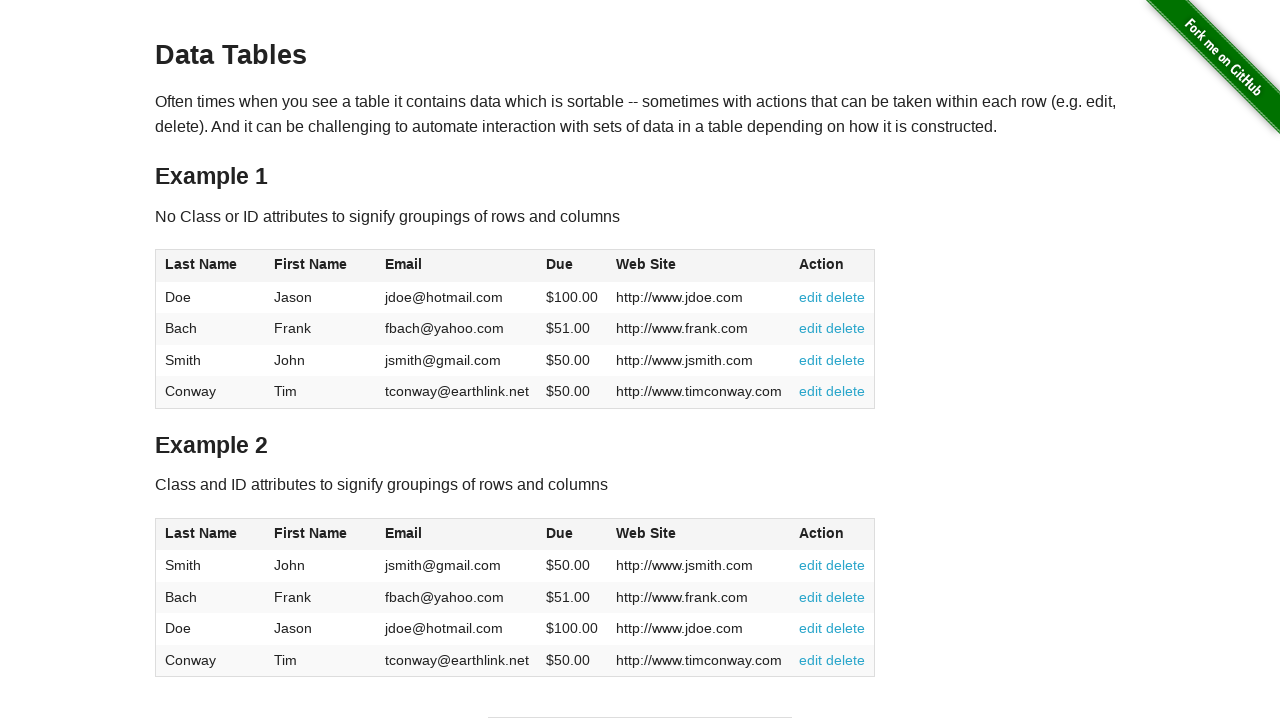

Verified Due column cells are present in table
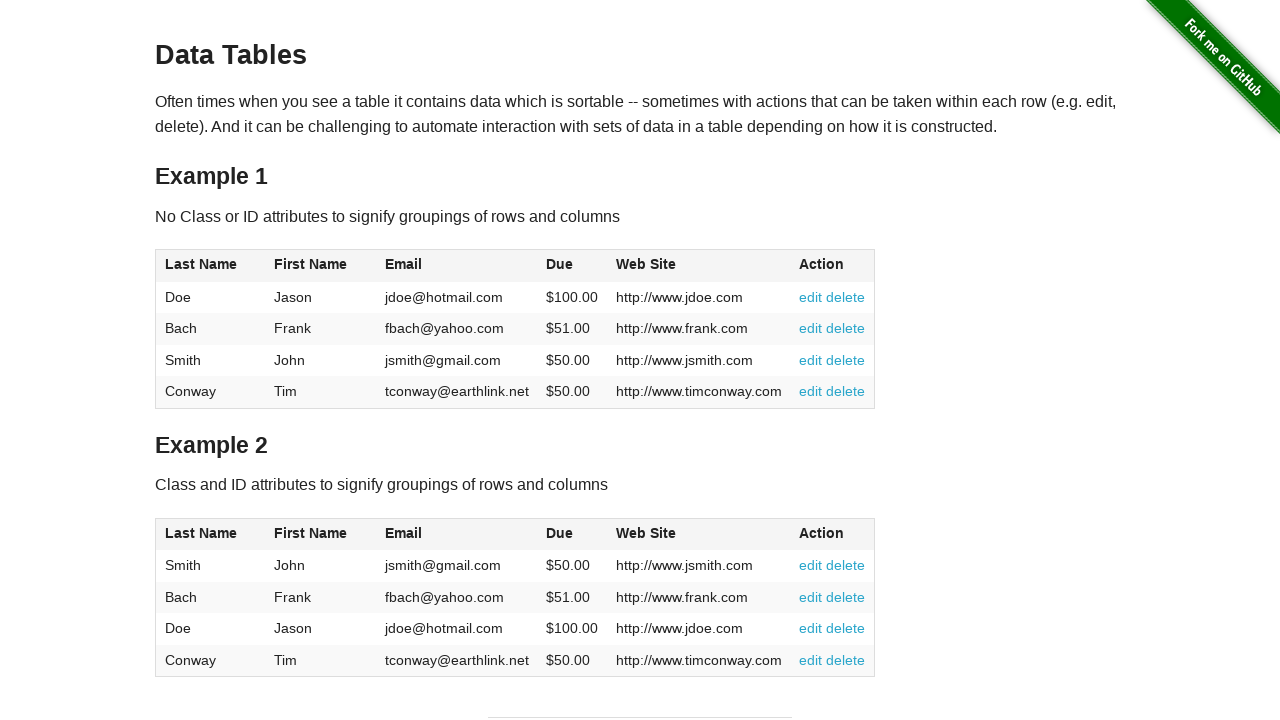

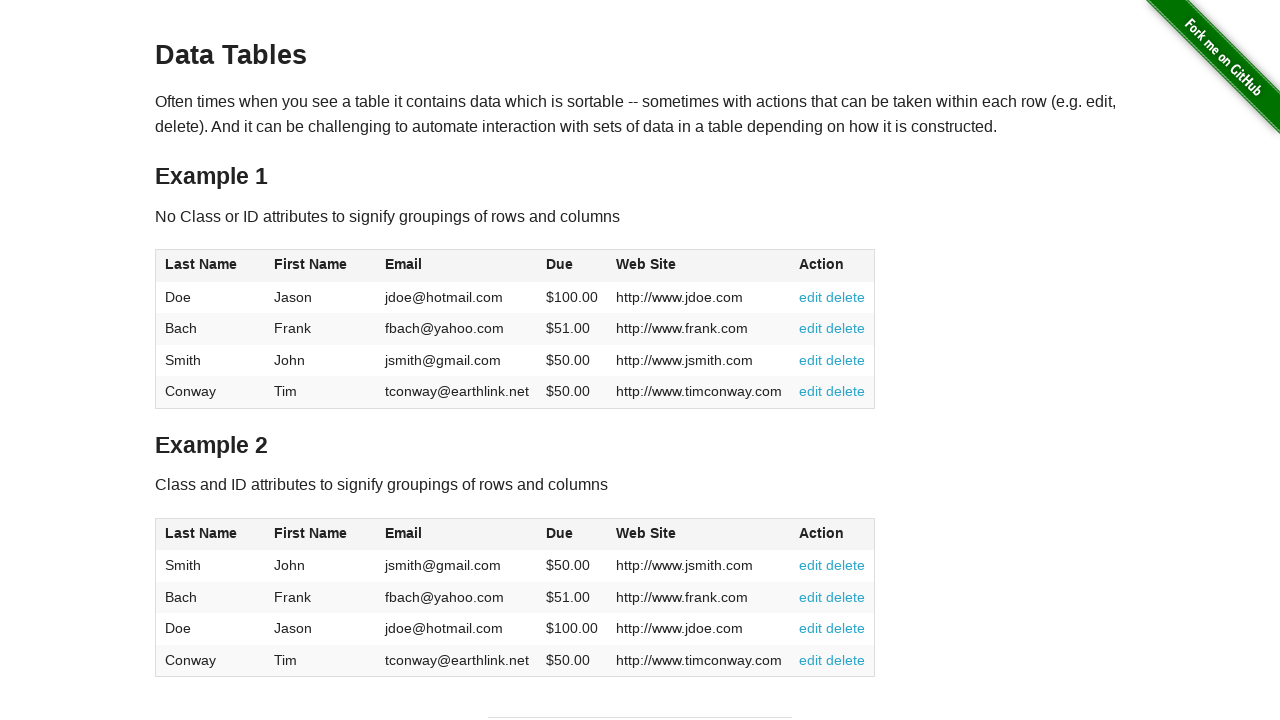